Opens the Demoblaze e-commerce demo website and waits for the page to load

Starting URL: https://www.demoblaze.com/index.html

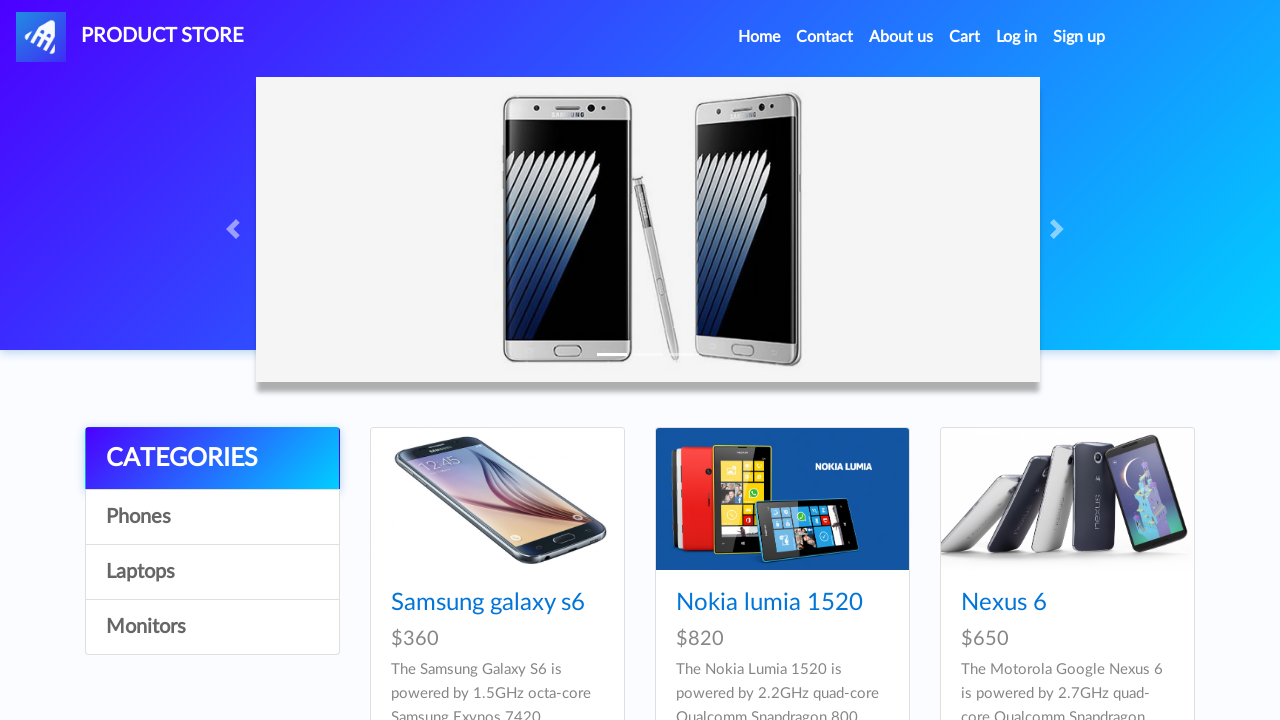

Waited for page to fully load
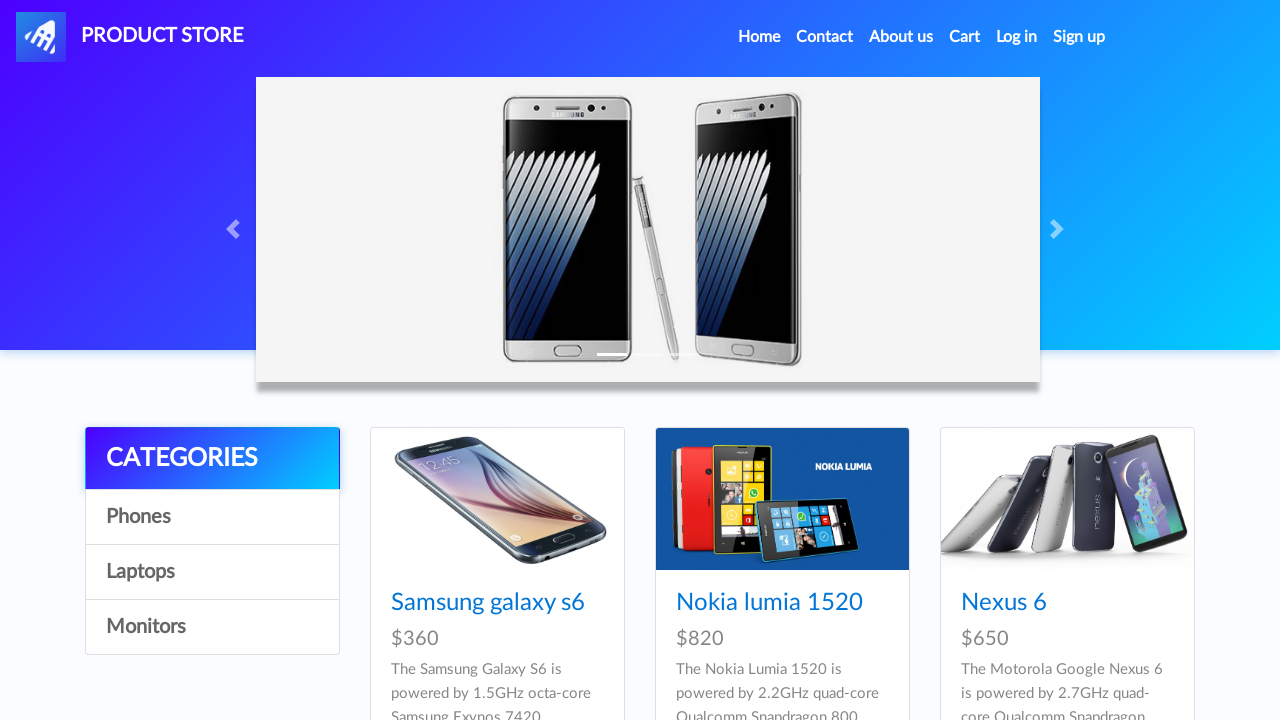

Product cards loaded on Demoblaze e-commerce website
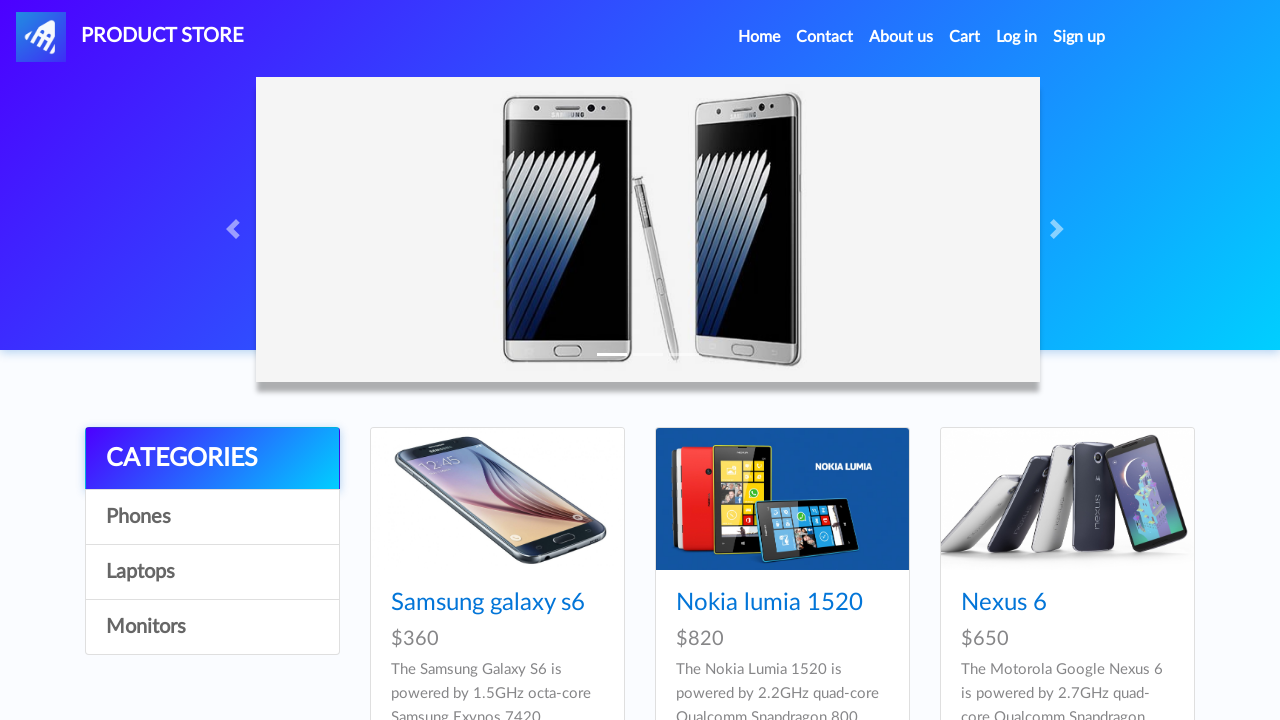

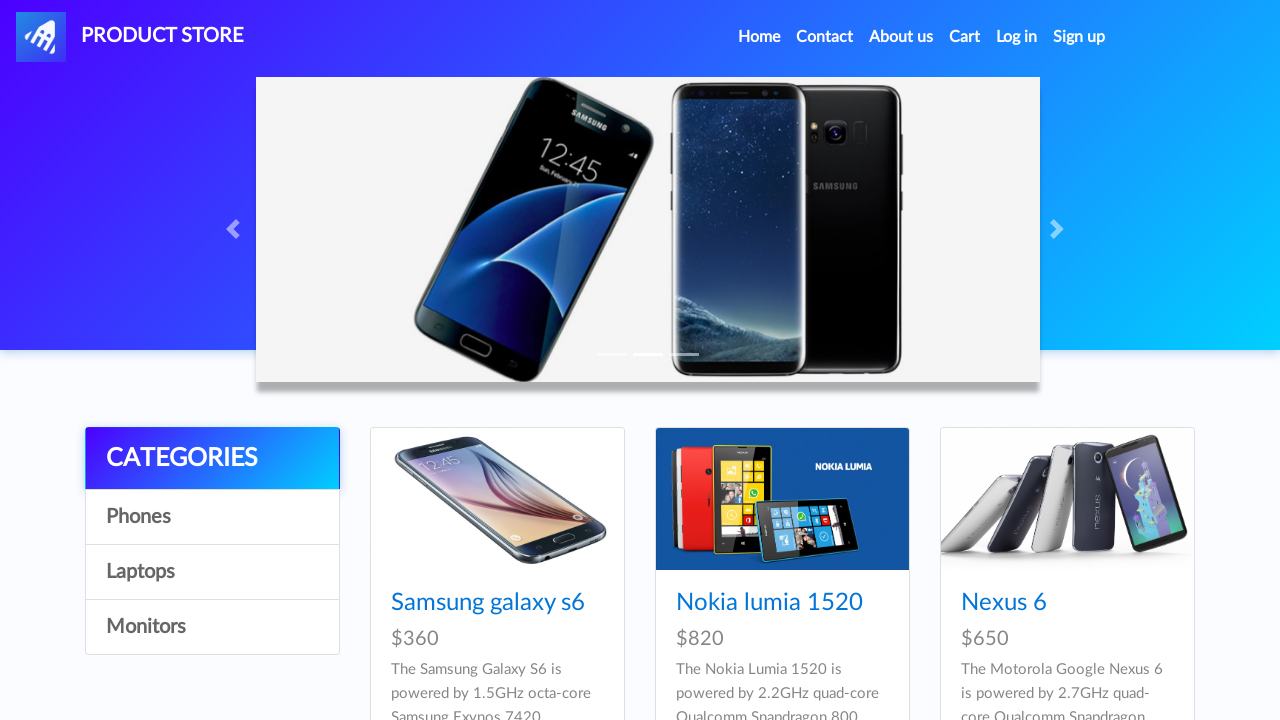